Tests drag and drop functionality on jQuery UI demo page by dragging an element from one location to another within an iframe

Starting URL: https://jqueryui.com/droppable/

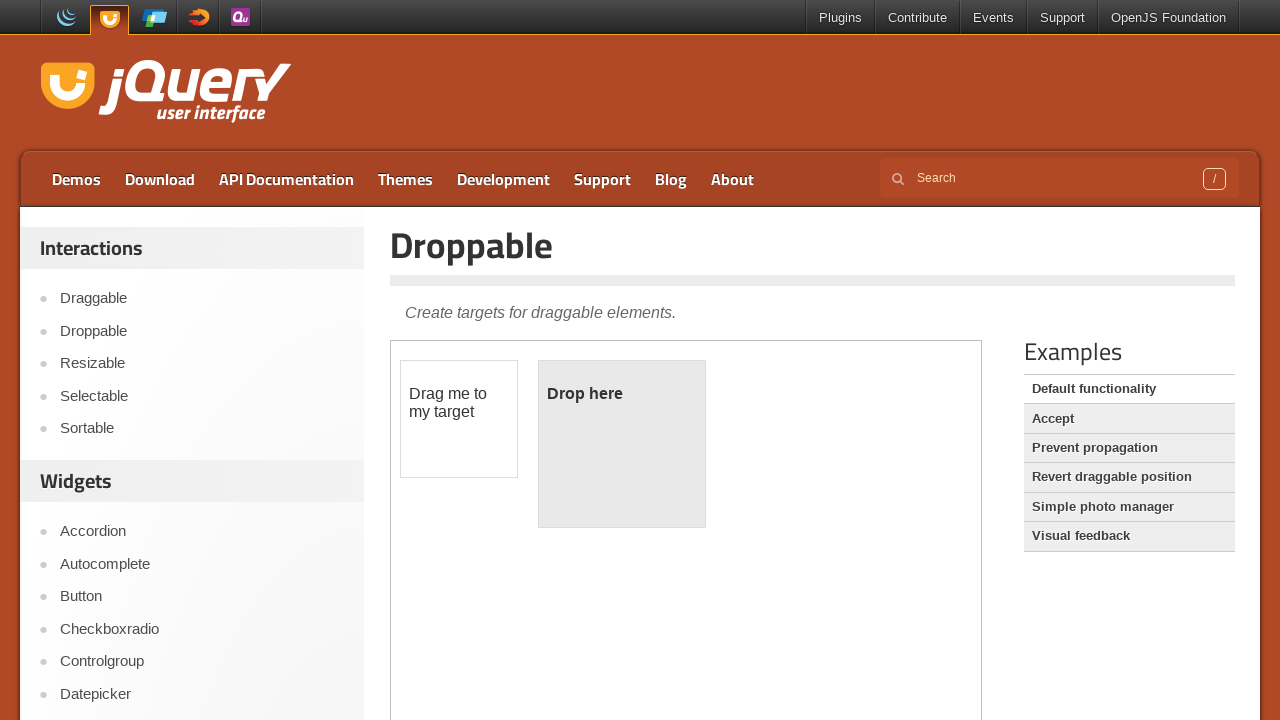

Navigated to jQuery UI droppable demo page
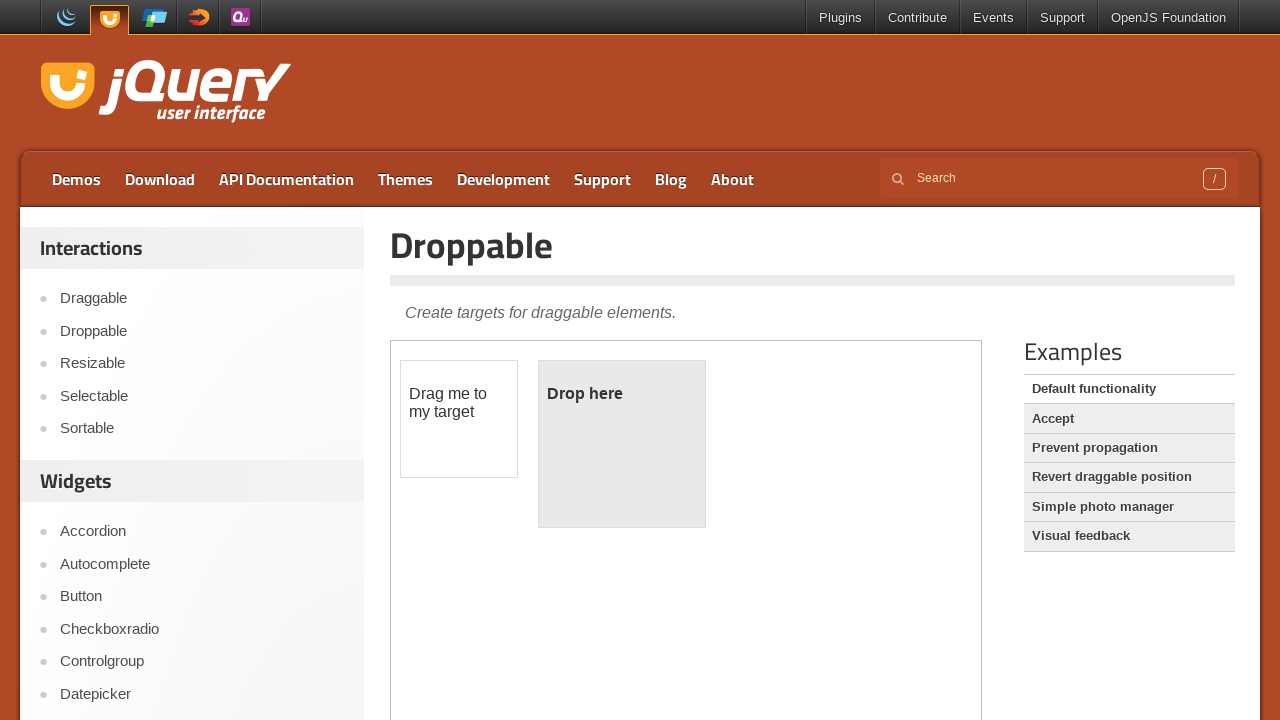

Located demo iframe
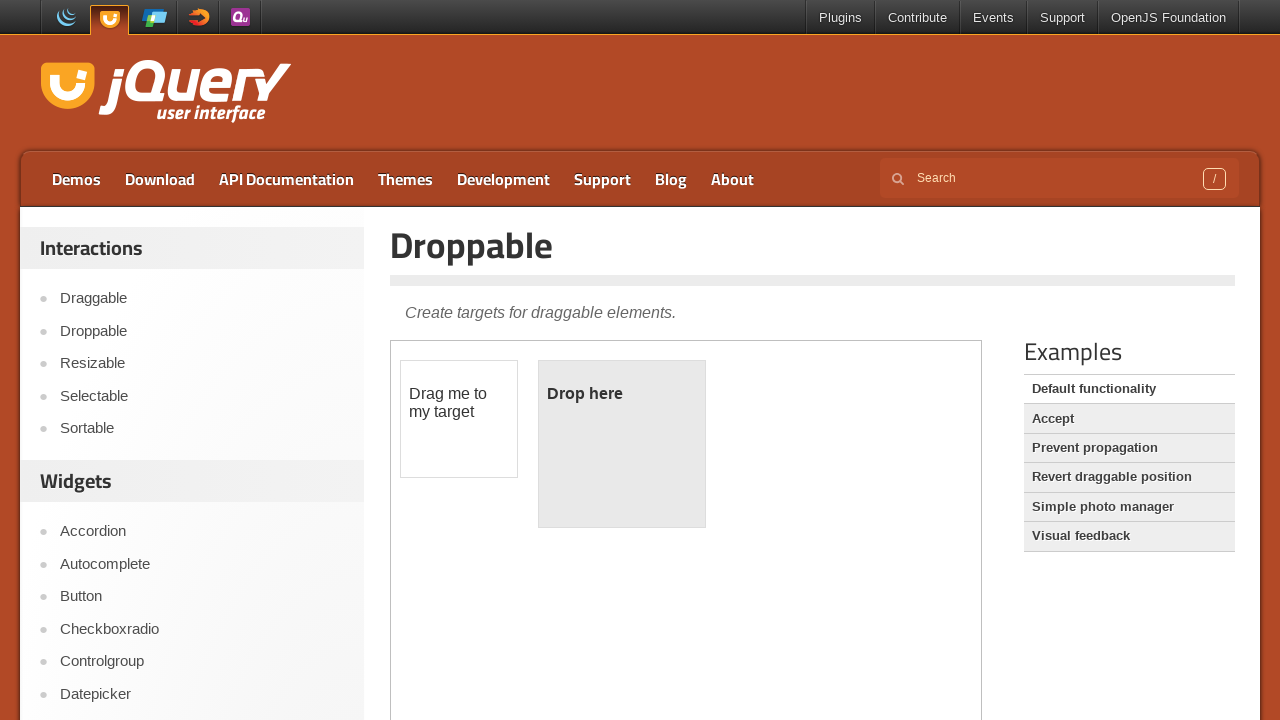

Located draggable element
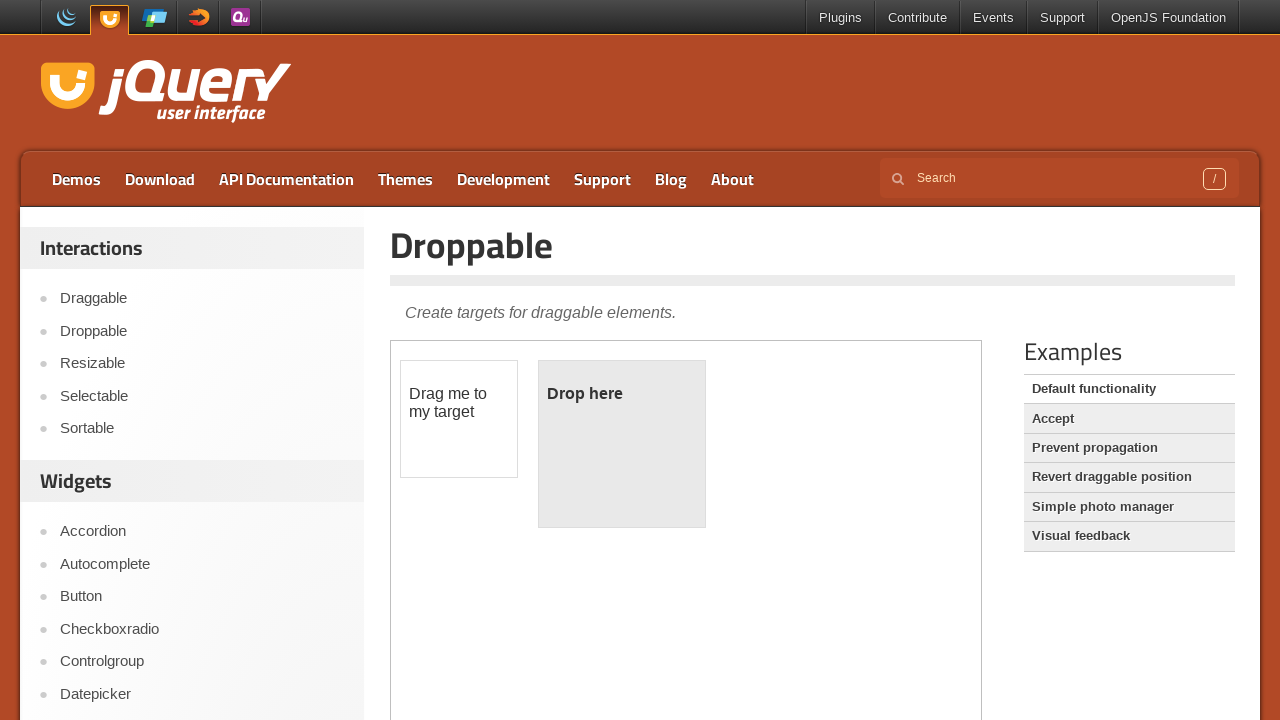

Located droppable element
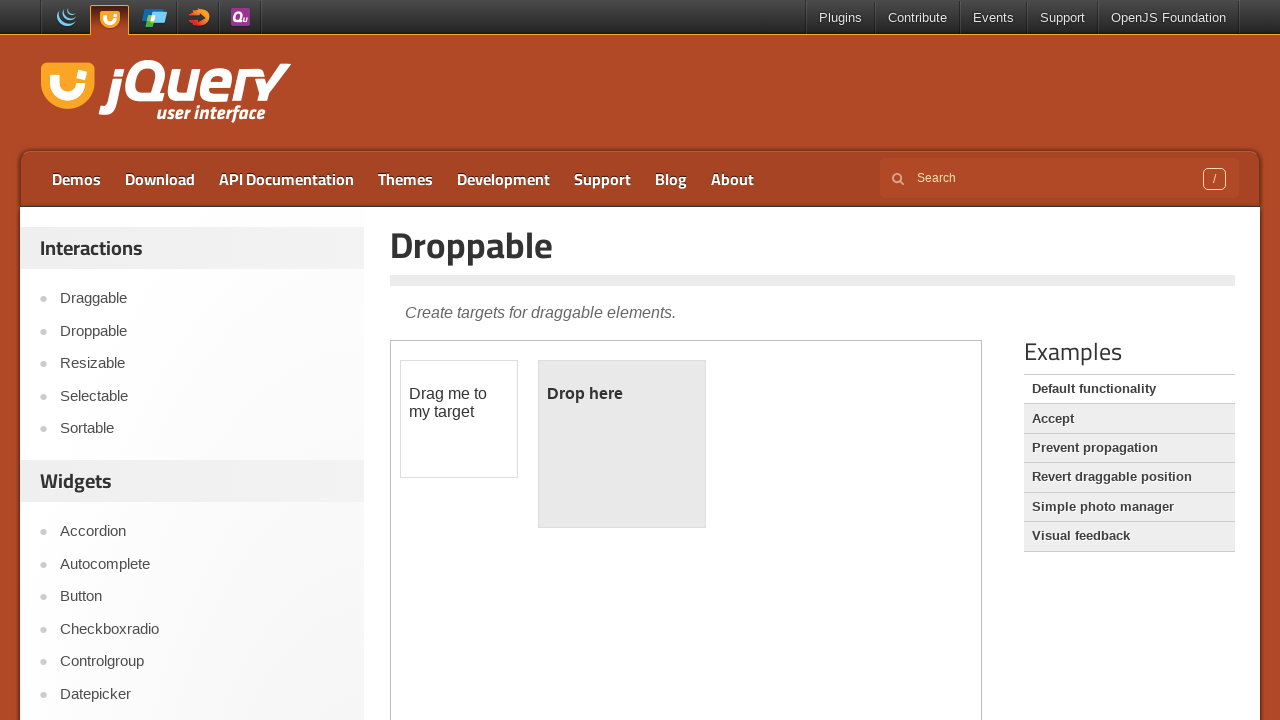

Draggable element became visible
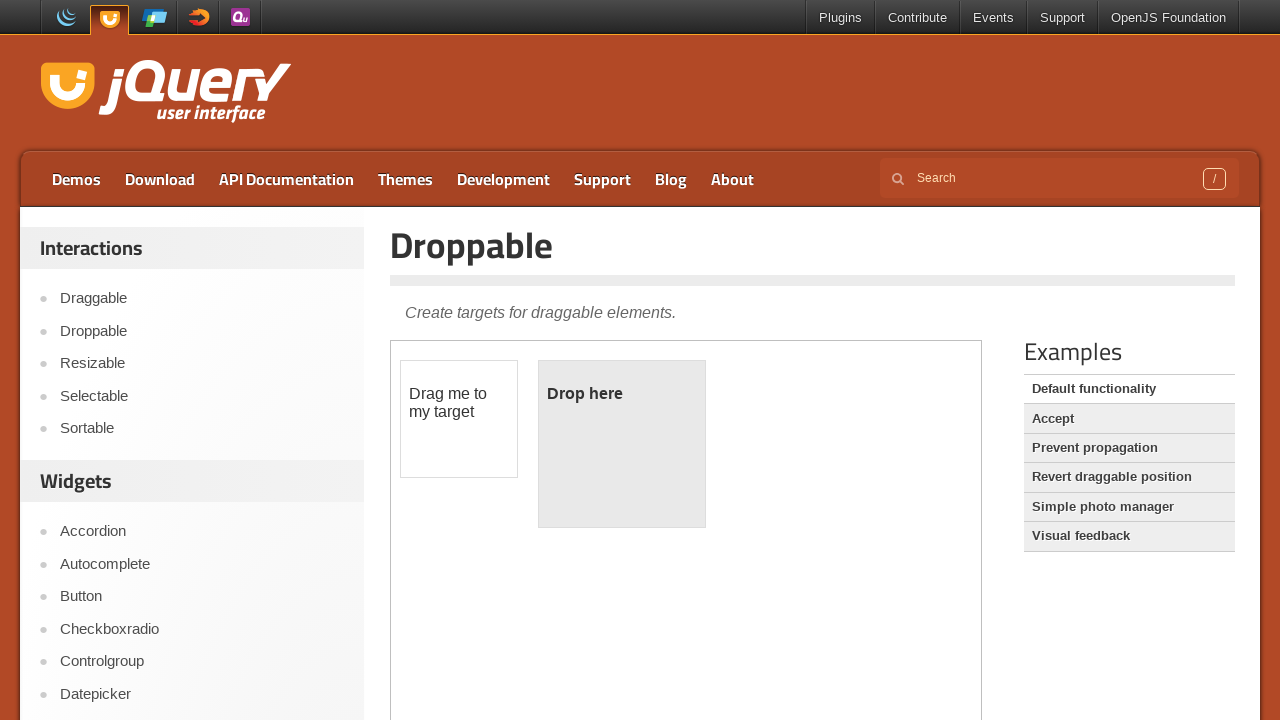

Droppable element became visible
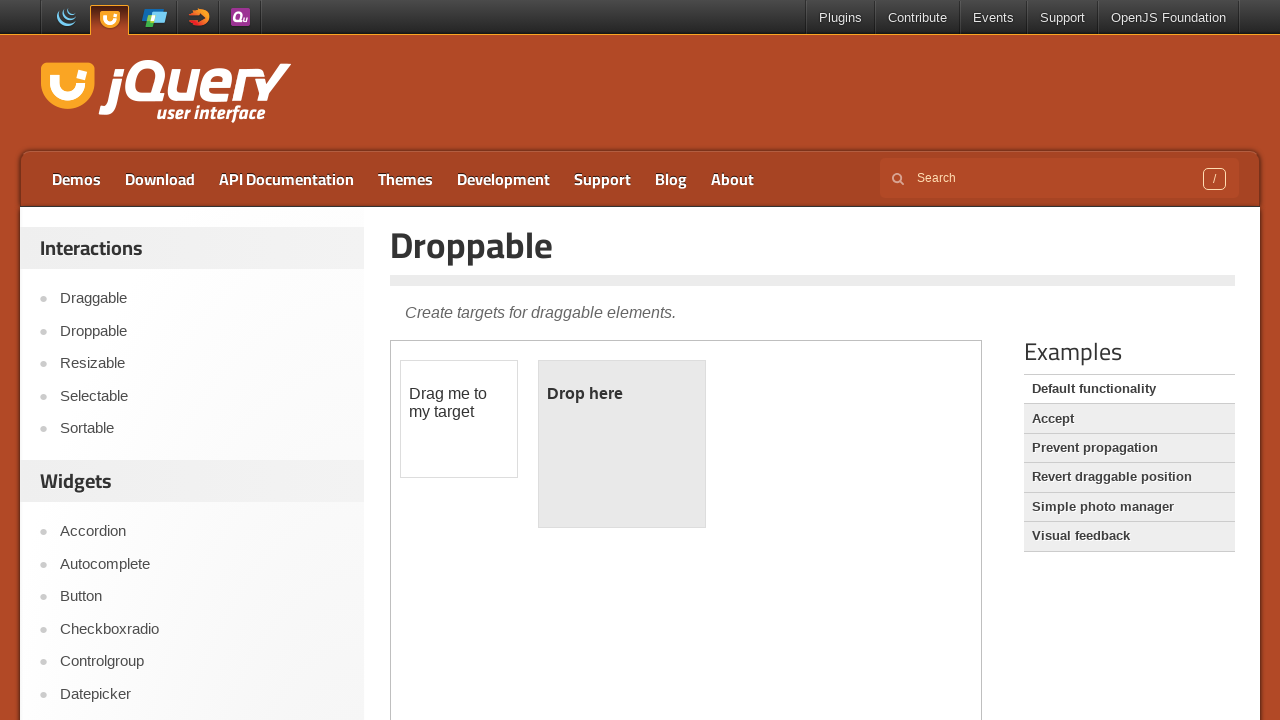

Dragged element to droppable target at (622, 444)
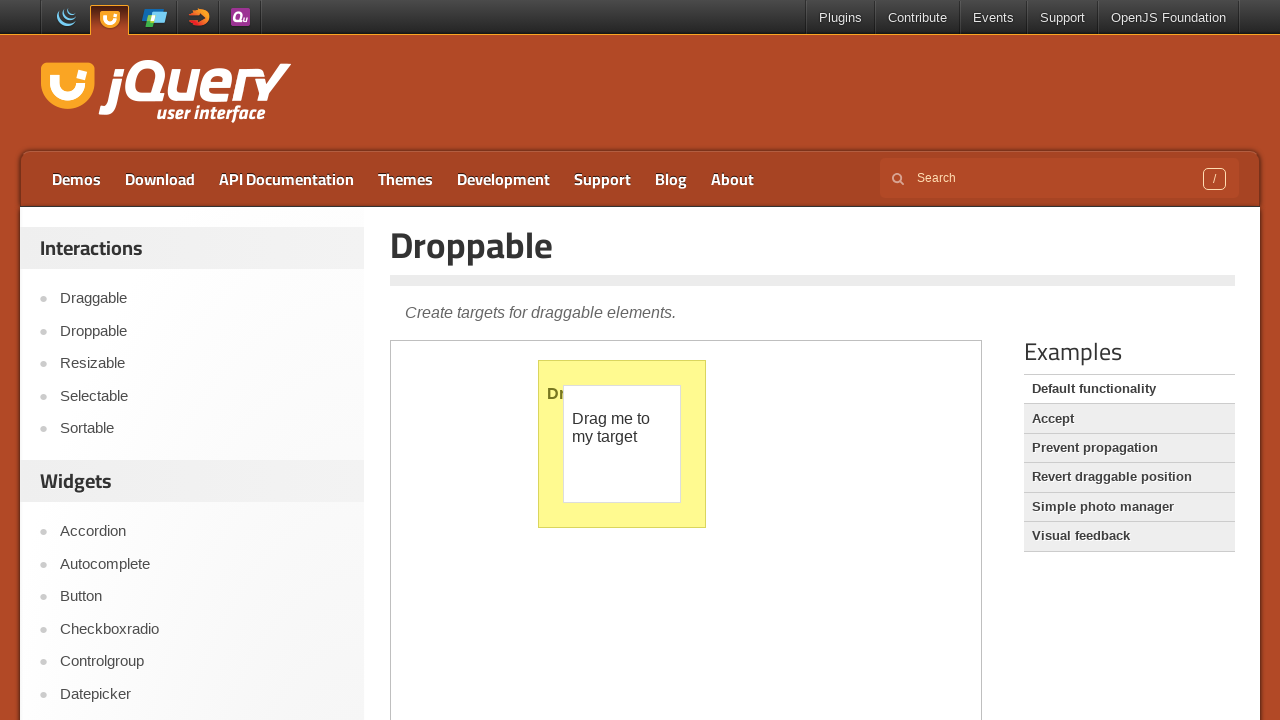

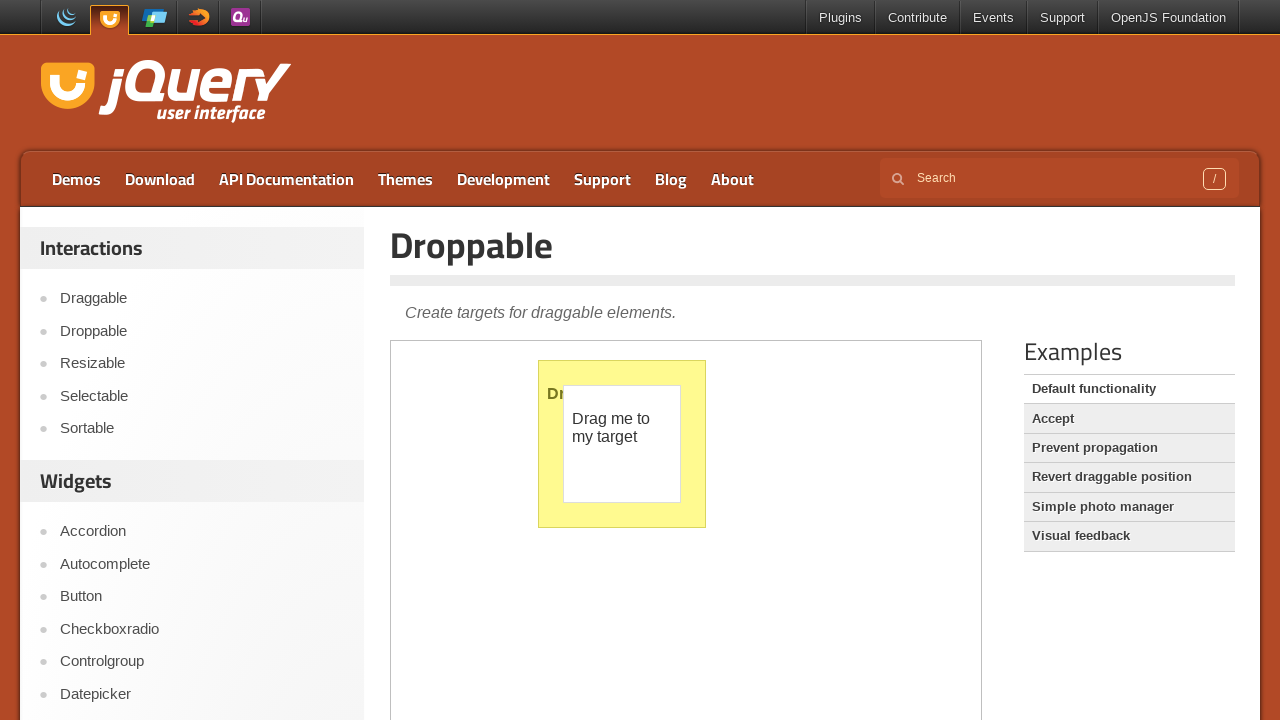